Tests navigation from the index page to the Add/Remove Elements page by clicking the link and verifying the page header text displays correctly.

Starting URL: https://the-internet.herokuapp.com/

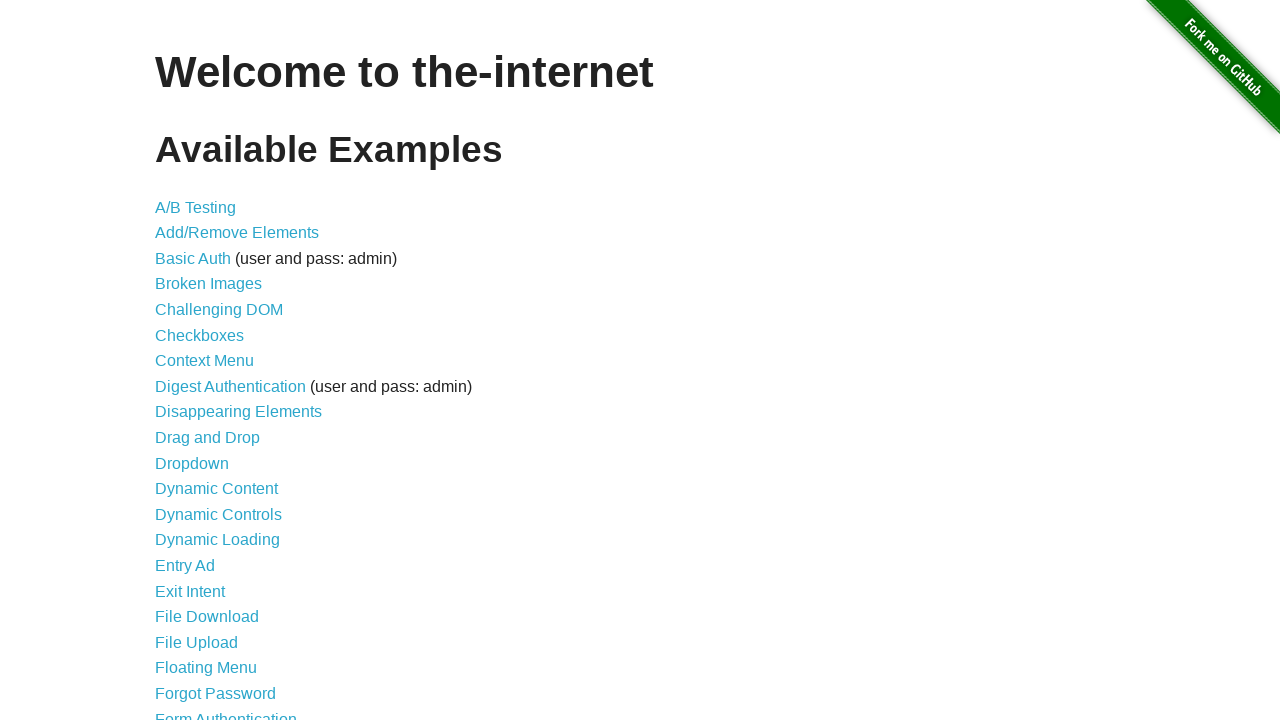

Clicked the Add/Remove Elements link on the index page at (237, 233) on a[href='/add_remove_elements/']
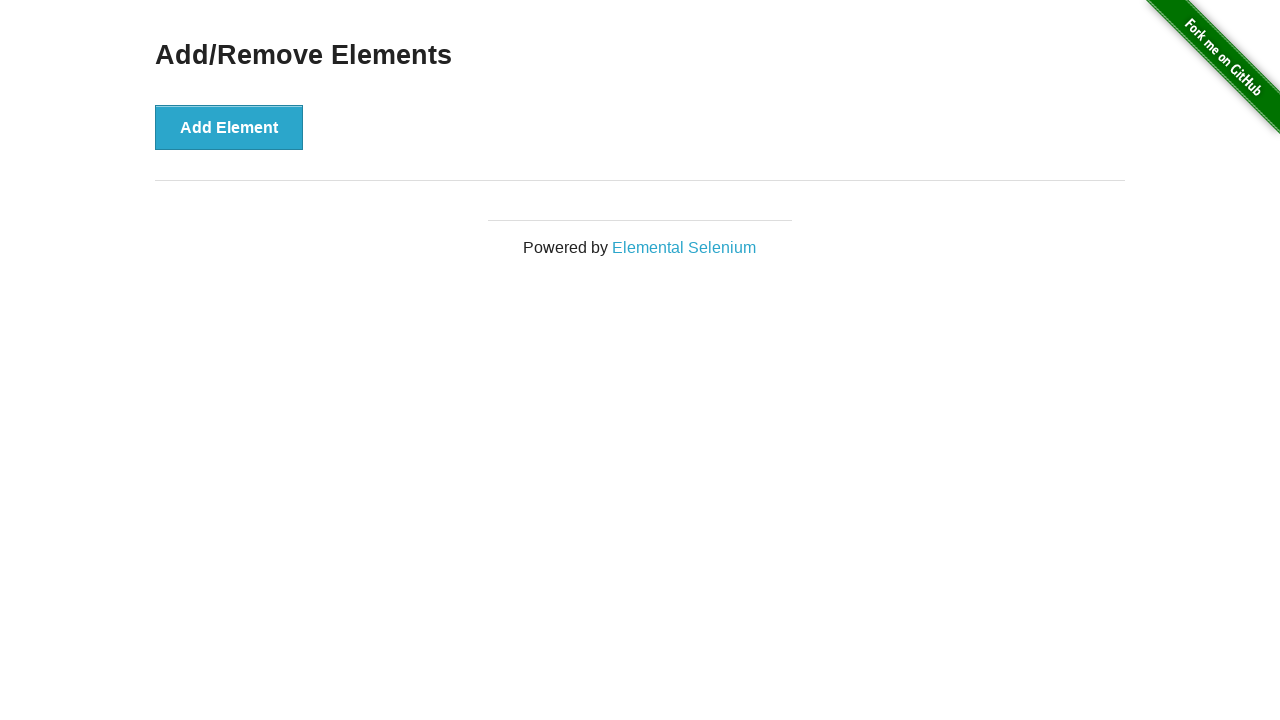

Add/Remove Elements page loaded and h3 header is visible
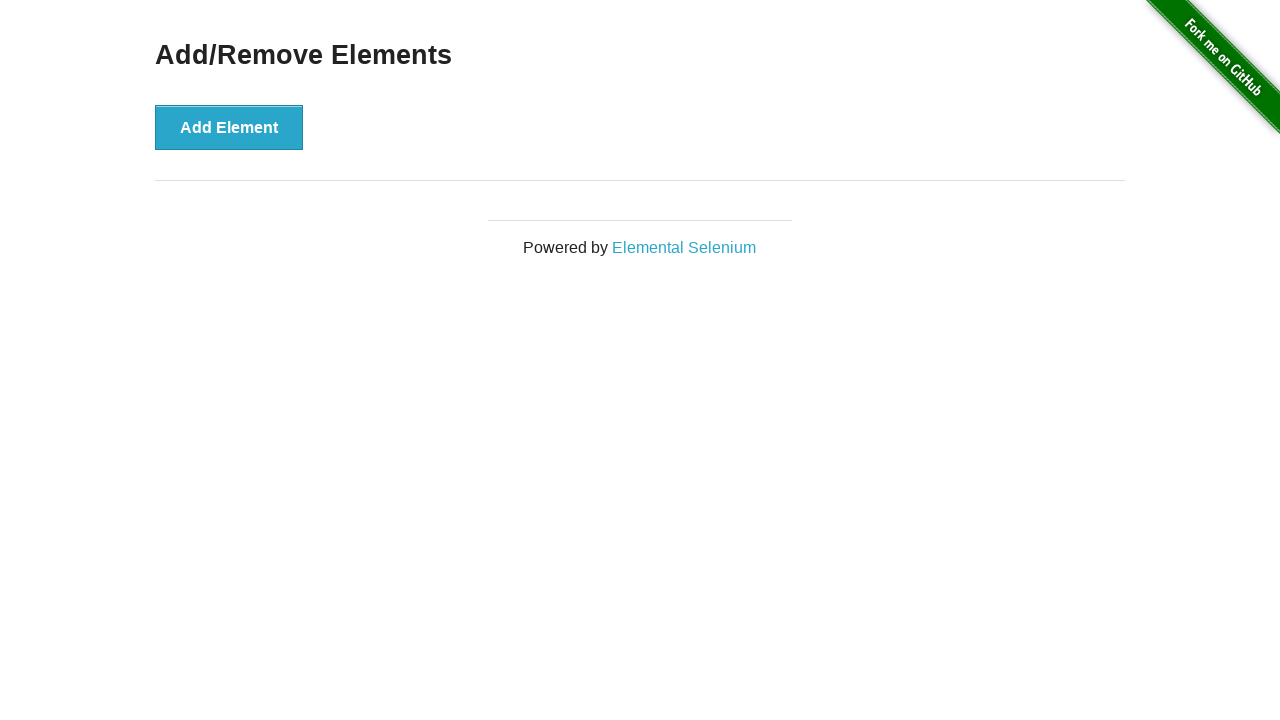

Retrieved page header text
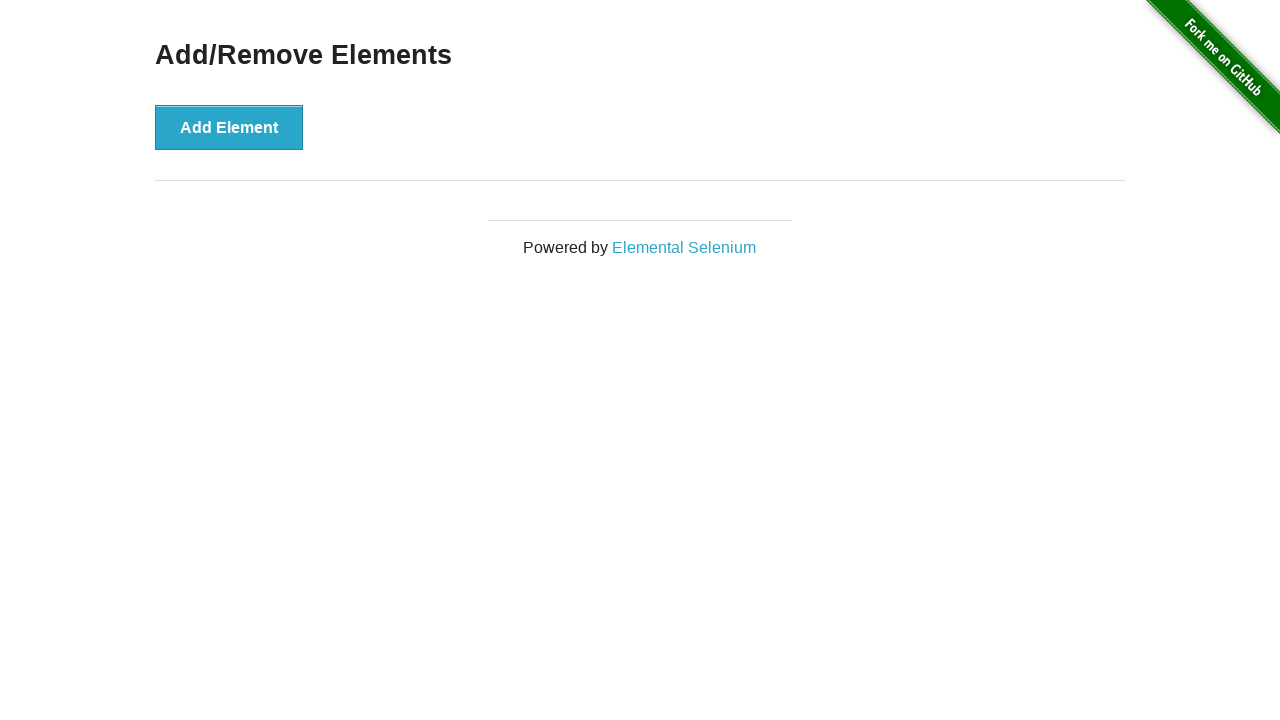

Verified page header text is 'Add/Remove Elements'
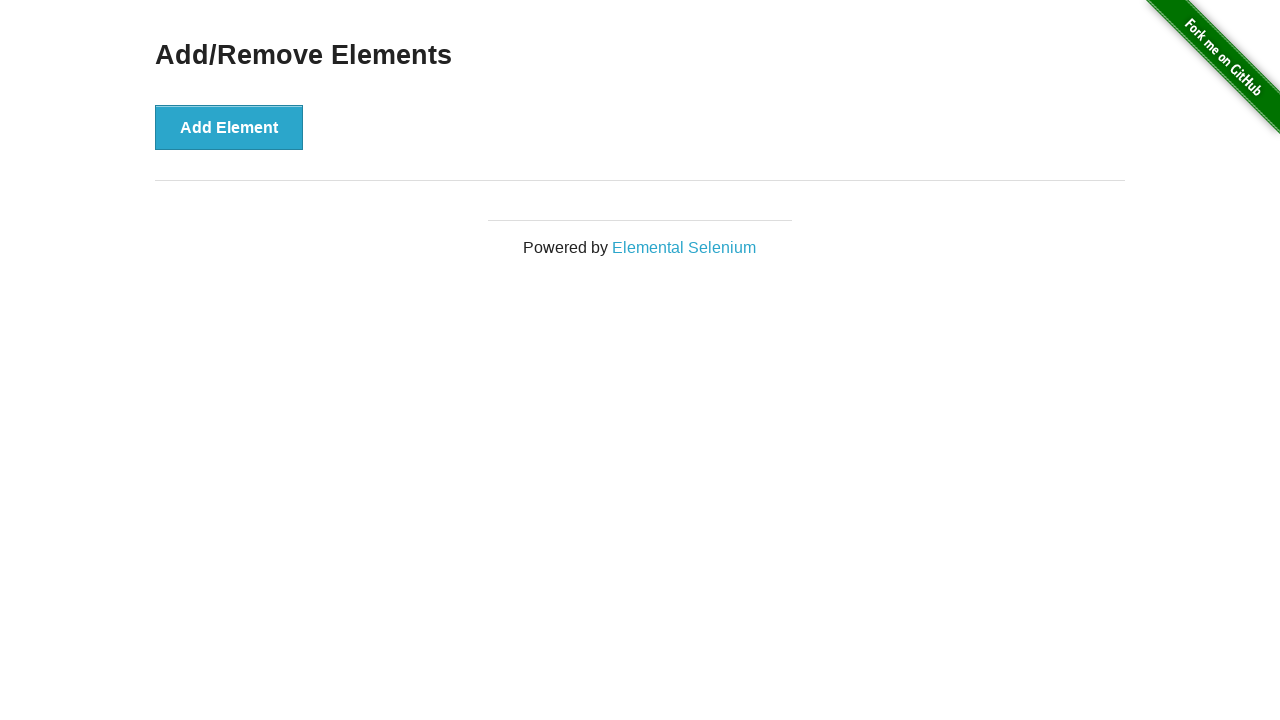

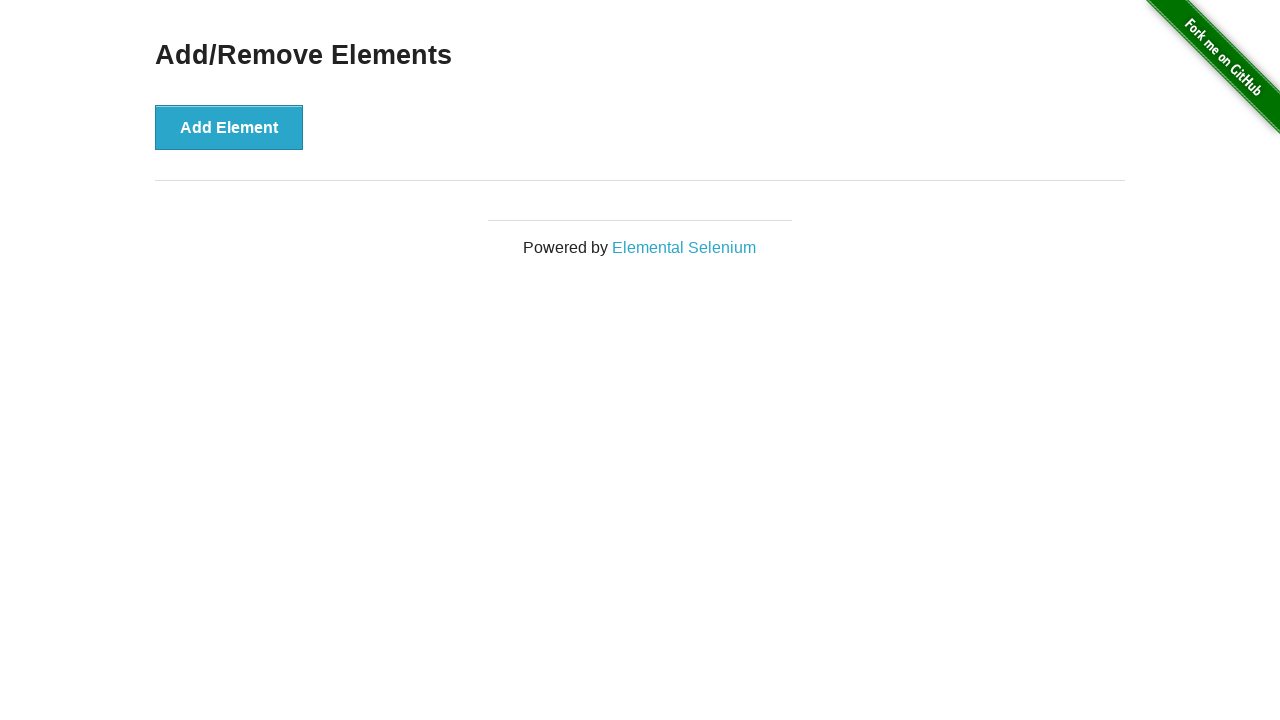